Tests keyboard backspace functionality by typing a character followed by backspace, then verifying the page correctly detects the BACK_SPACE key press

Starting URL: https://the-internet.herokuapp.com/key_presses

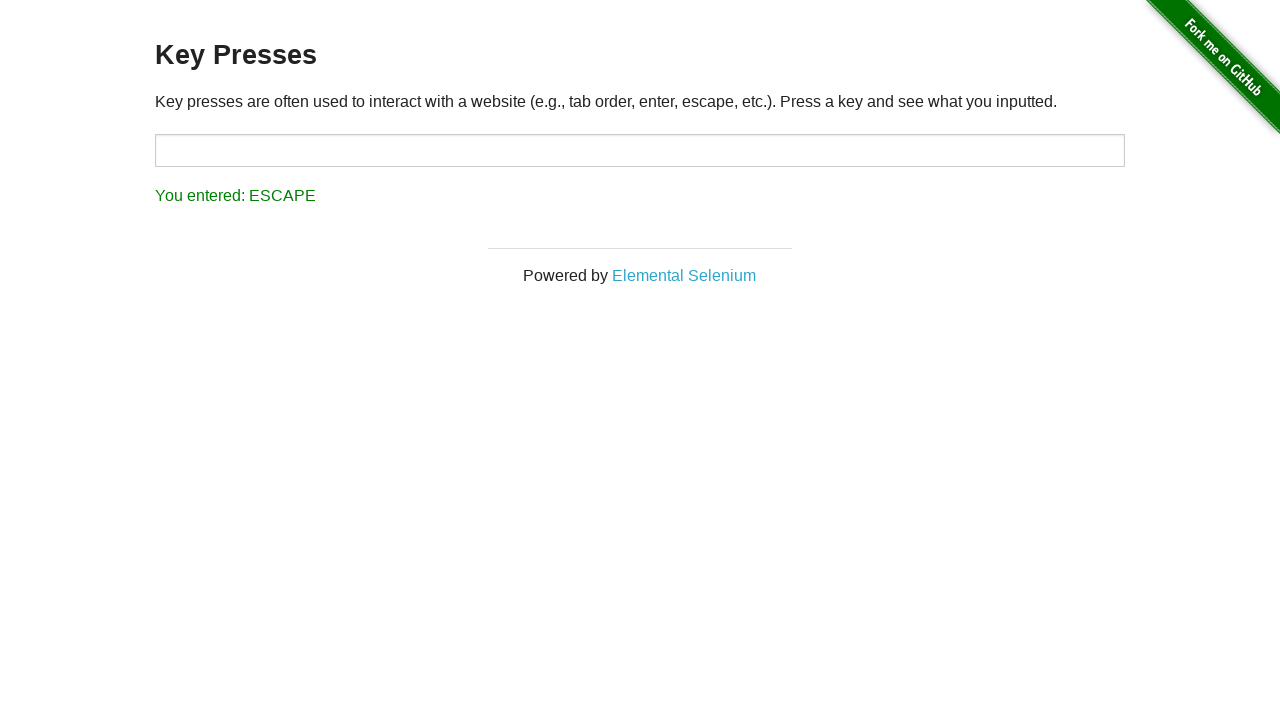

Typed 'A' in the target input field on #target
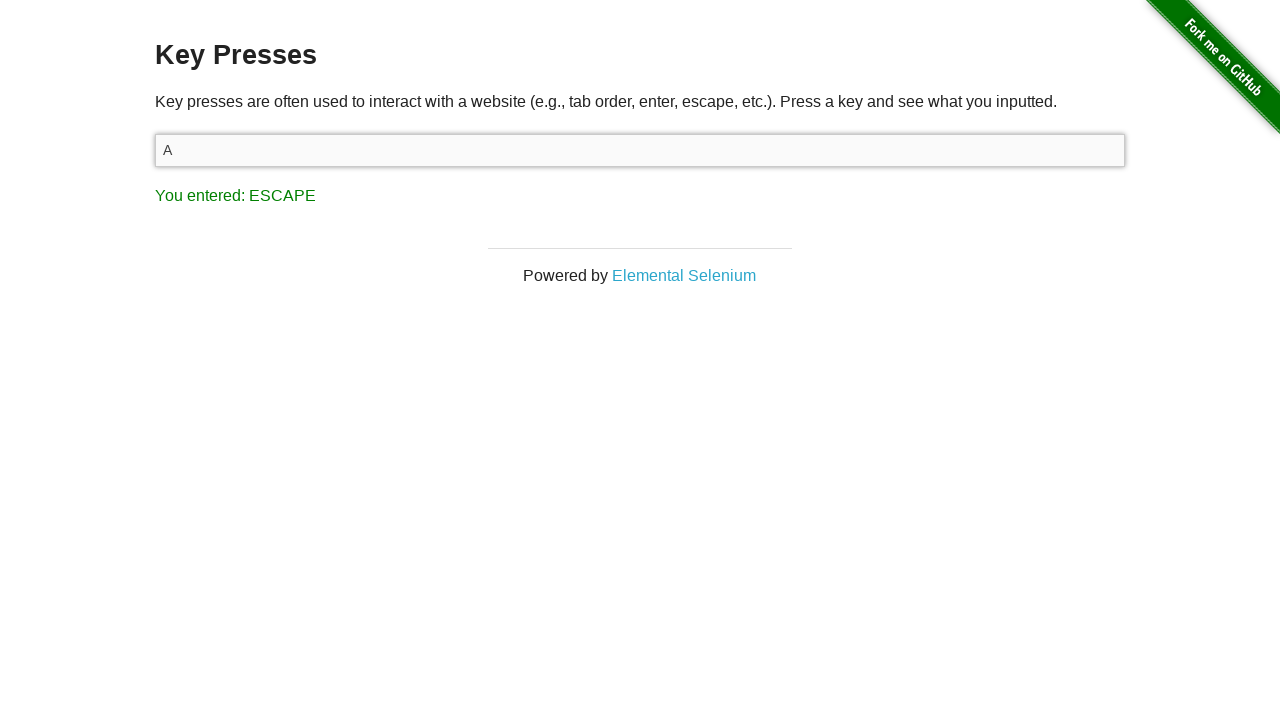

Pressed Backspace key on #target
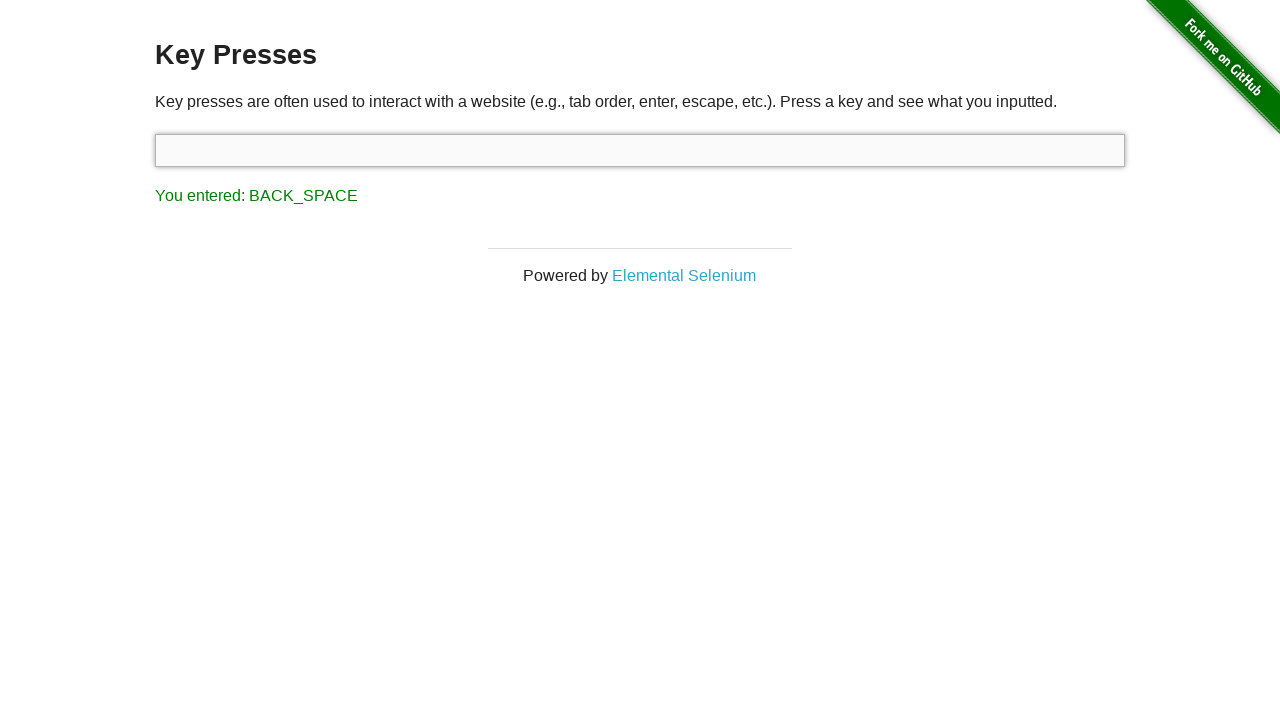

Result element loaded
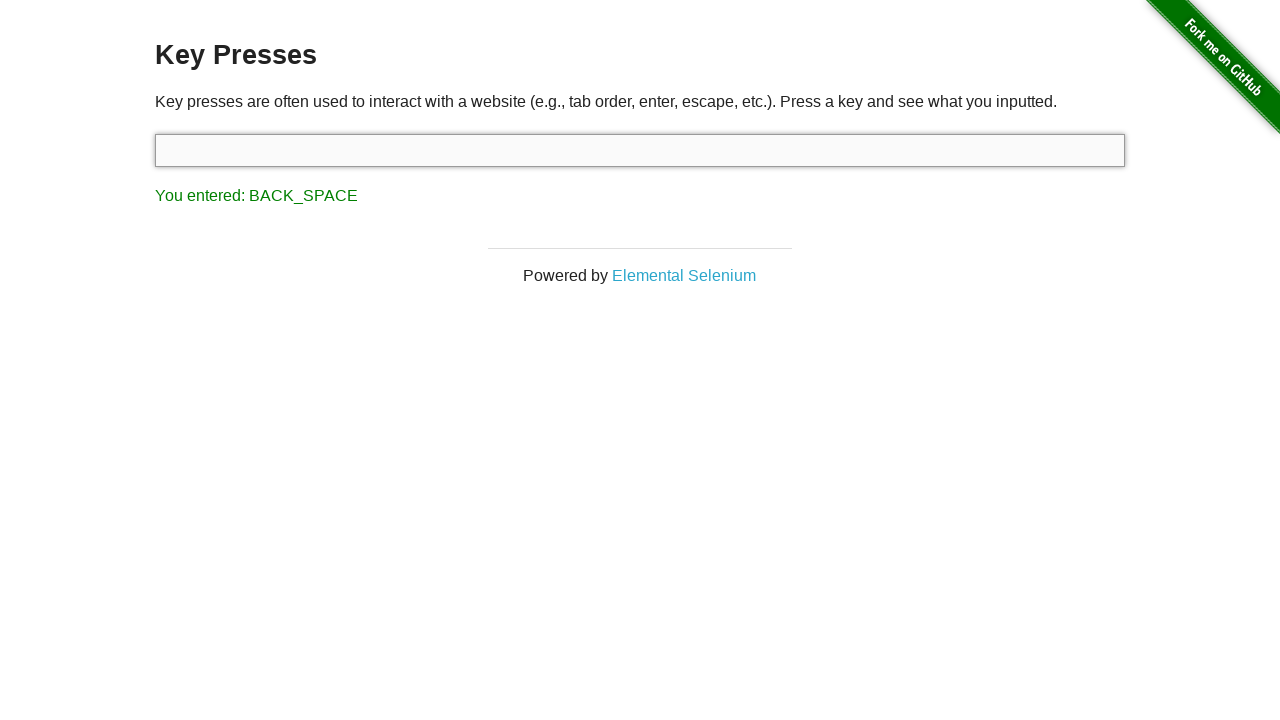

Retrieved result text content
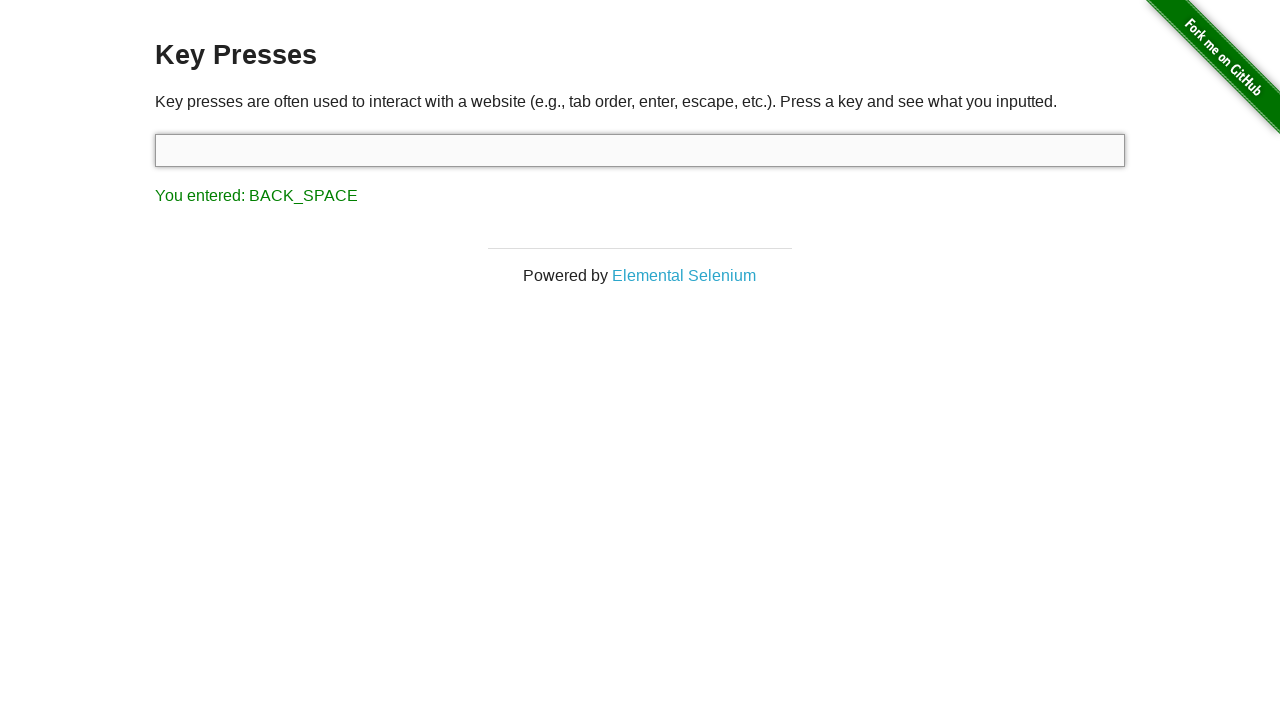

Verified that result text contains 'BACK_SPACE'
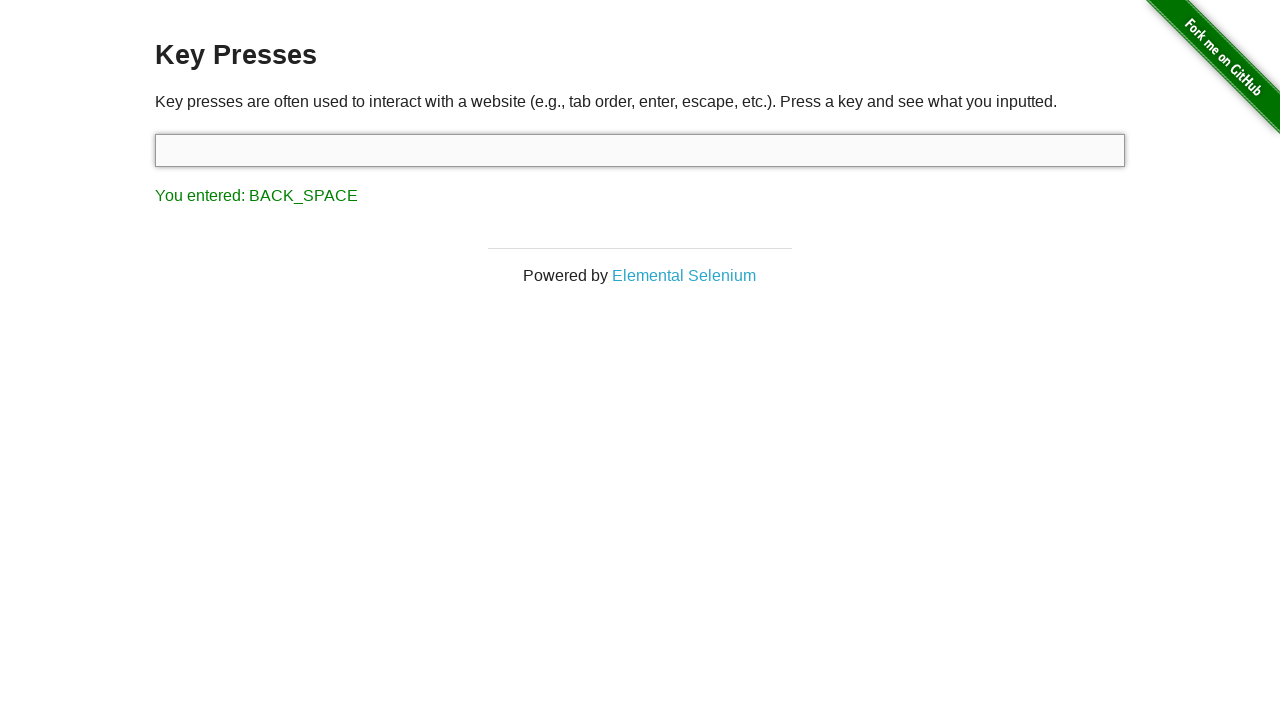

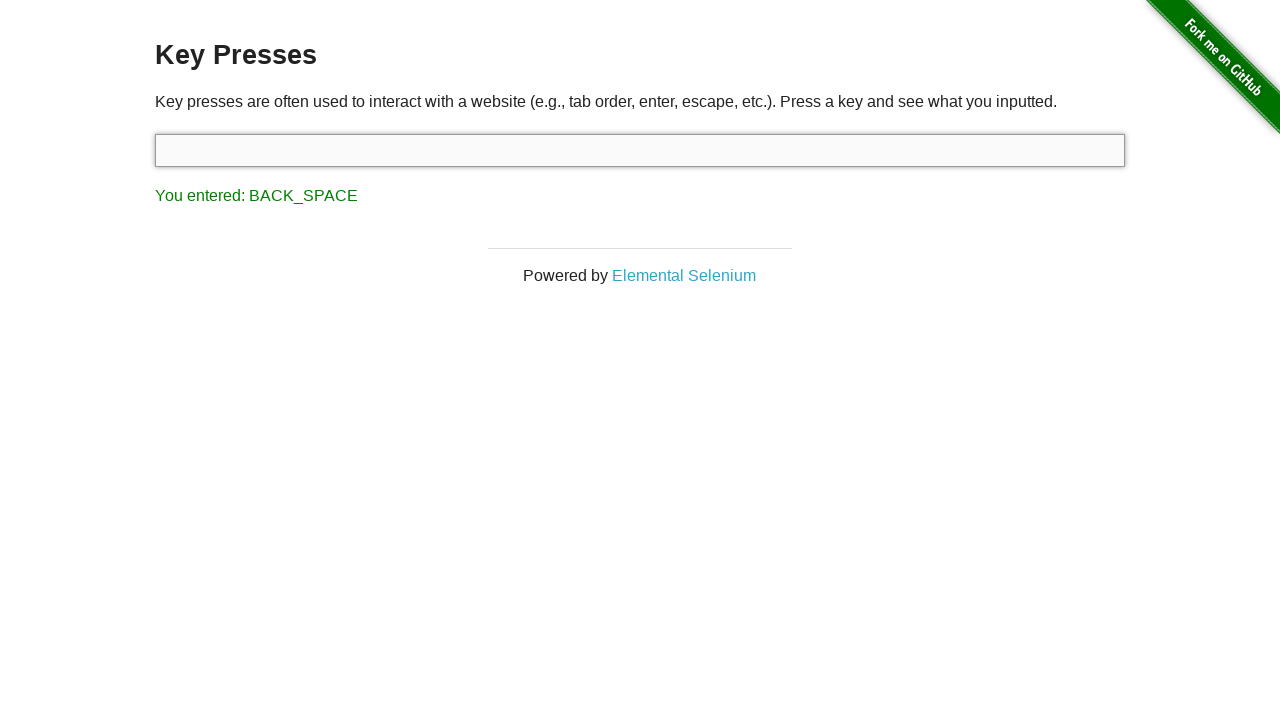